Tests opting out of A/B tests by adding a cookie before visiting the A/B test page

Starting URL: http://the-internet.herokuapp.com

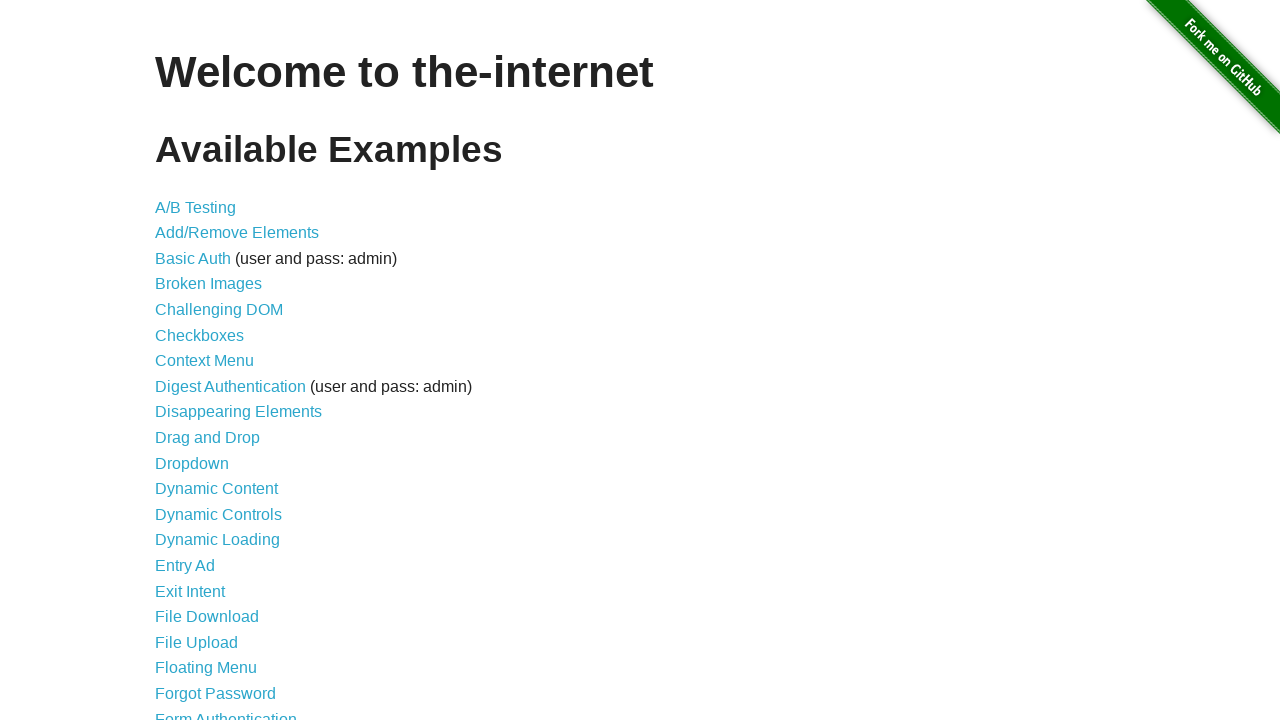

Added optimizelyOptOut cookie to opt out of A/B tests
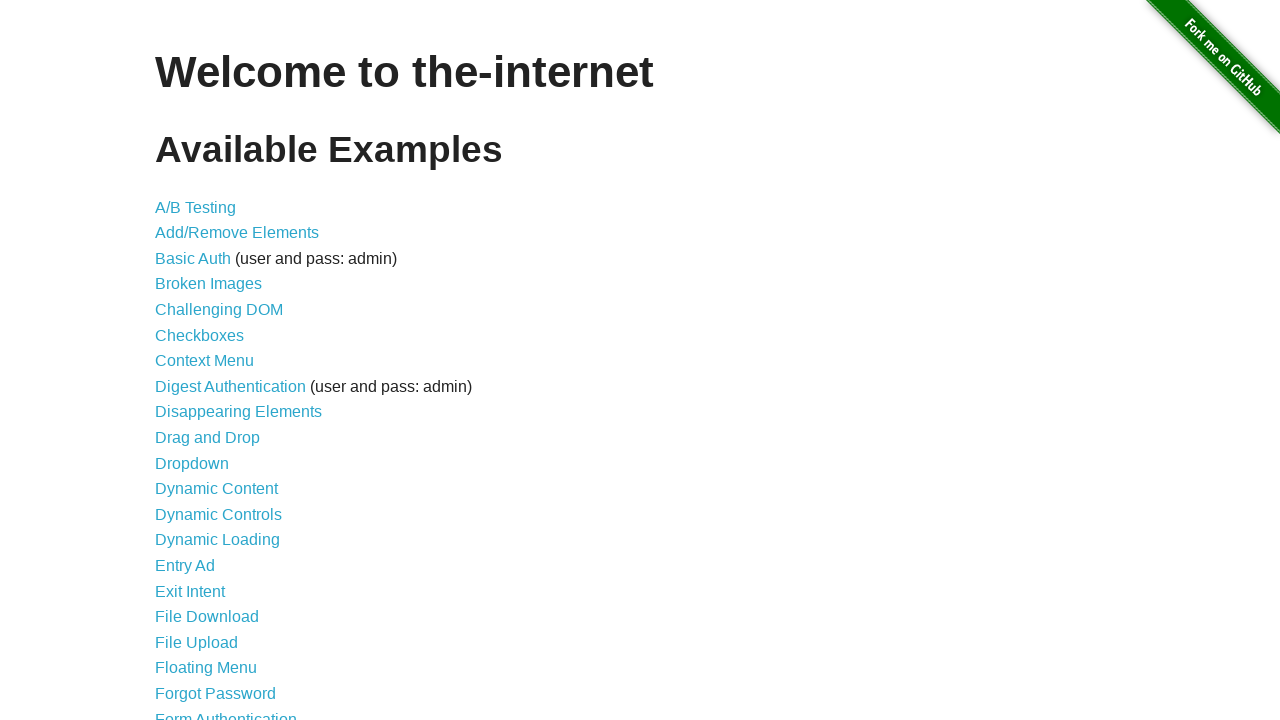

Navigated to A/B test page
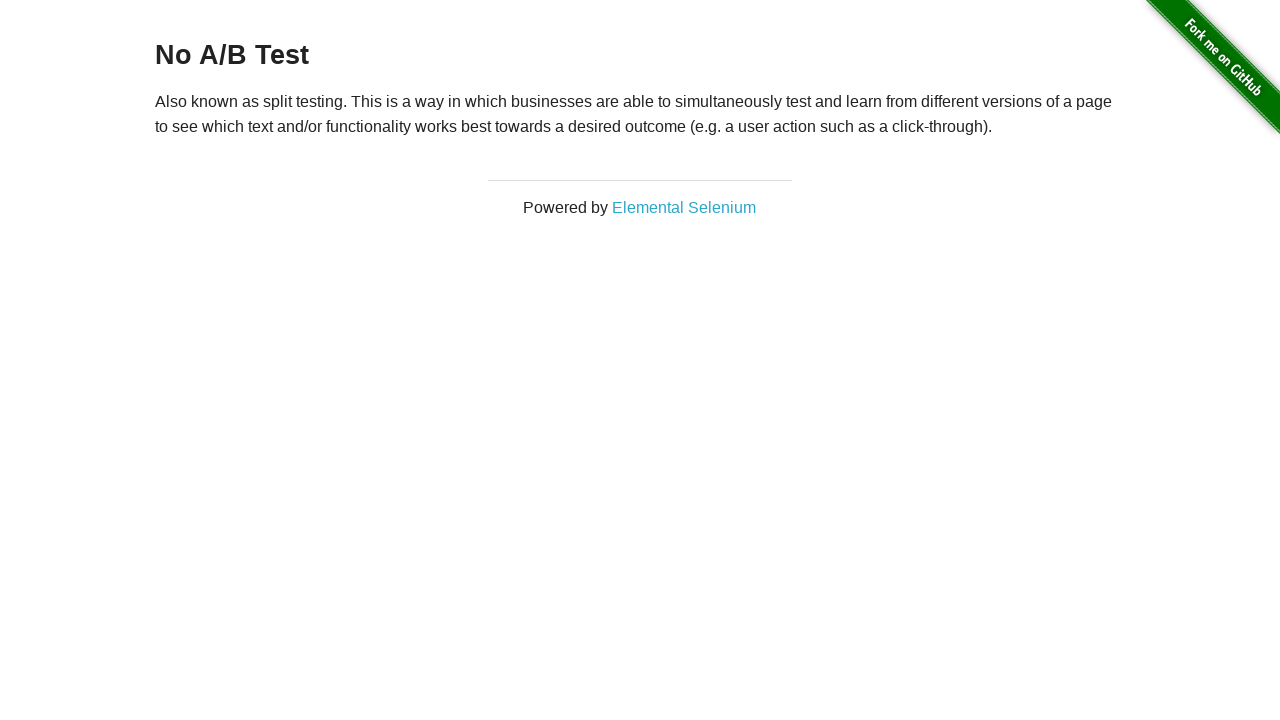

Retrieved heading text to verify opt-out status
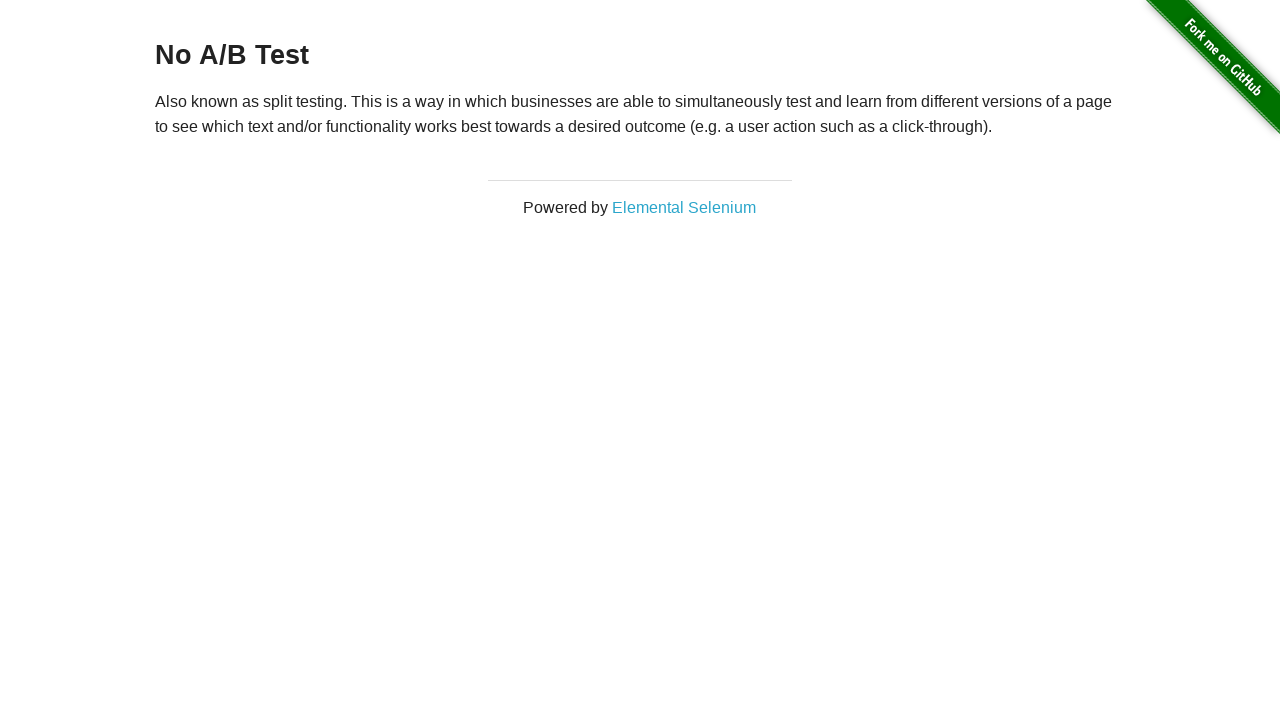

Verified that heading starts with 'No A/B Test' - opt-out successful
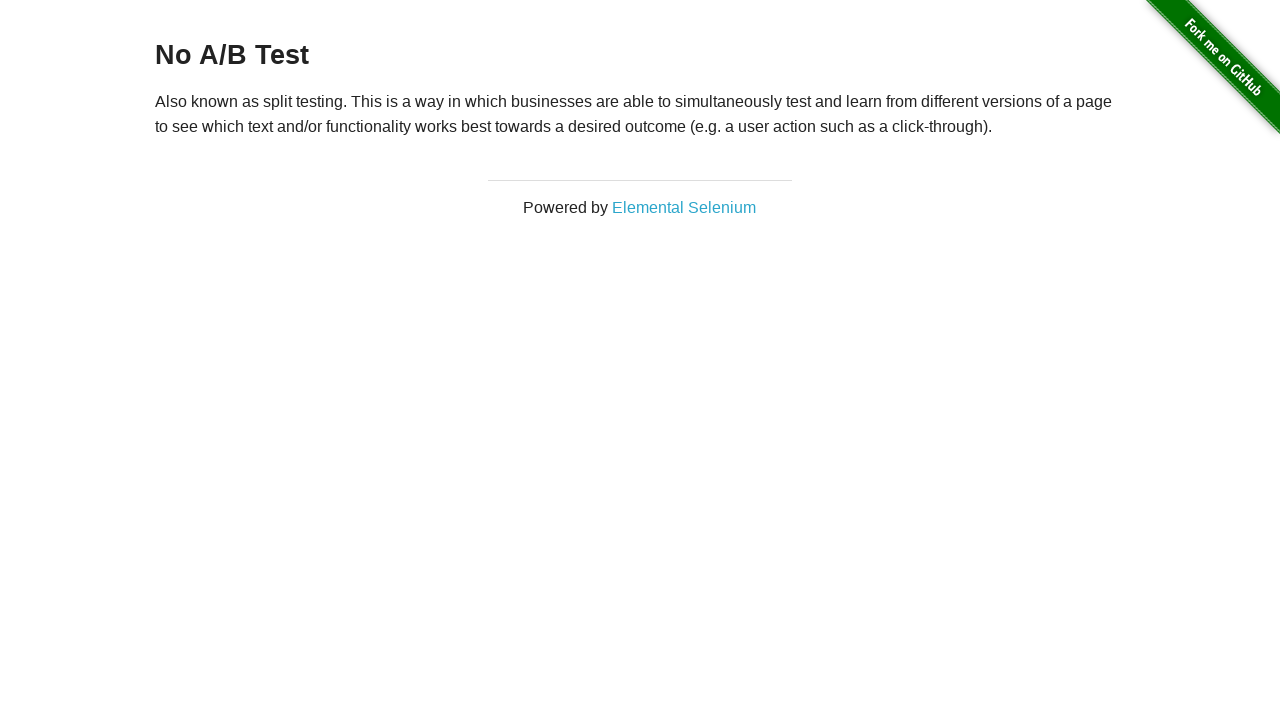

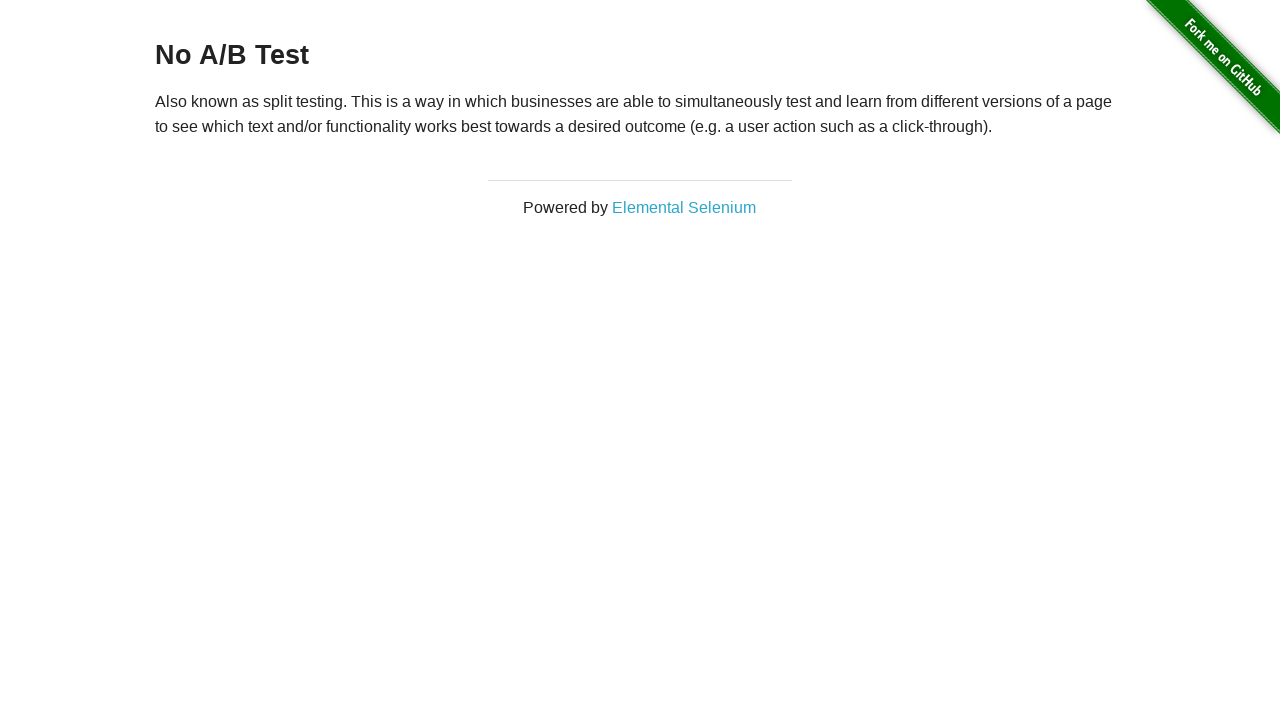